Tests the GreenKart vegetable shopping site by searching for products containing "ca", verifying 4 results appear, clicking add to cart on a product, then iterating through products to add Cashews to cart, and verifying the brand name.

Starting URL: https://rahulshettyacademy.com/seleniumPractise/#/

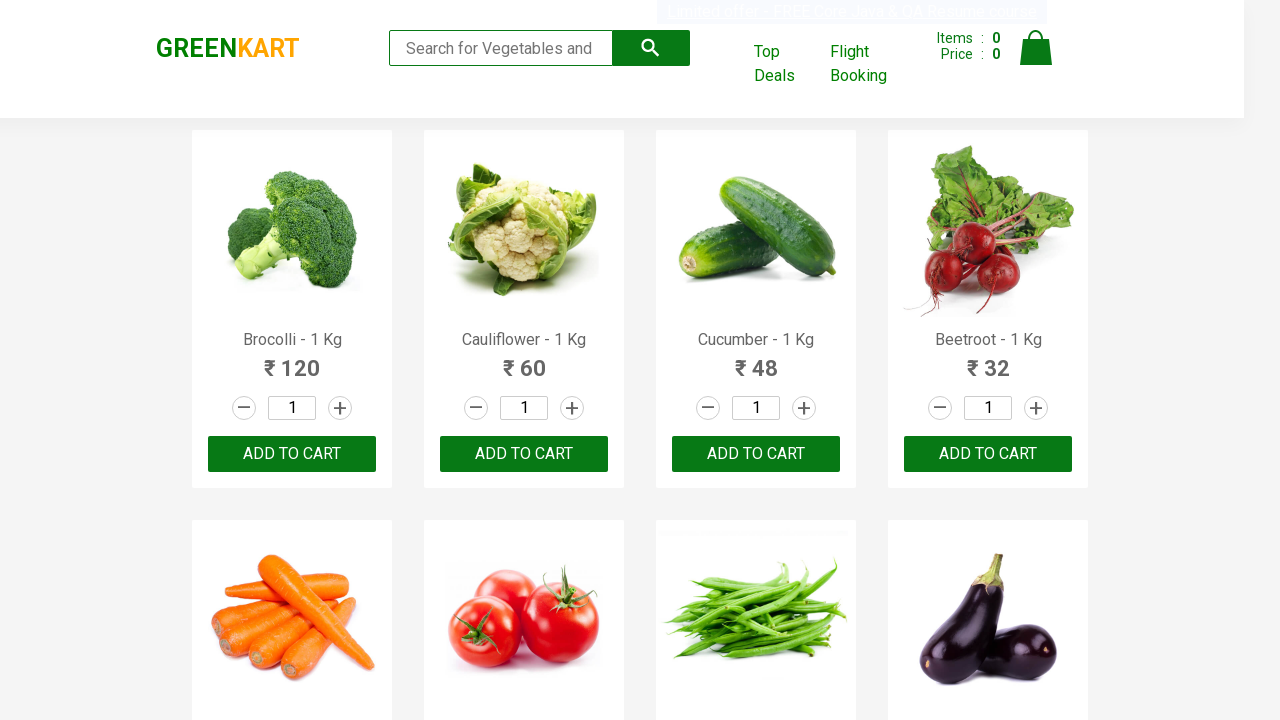

Filled search field with 'ca' on .search-keyword
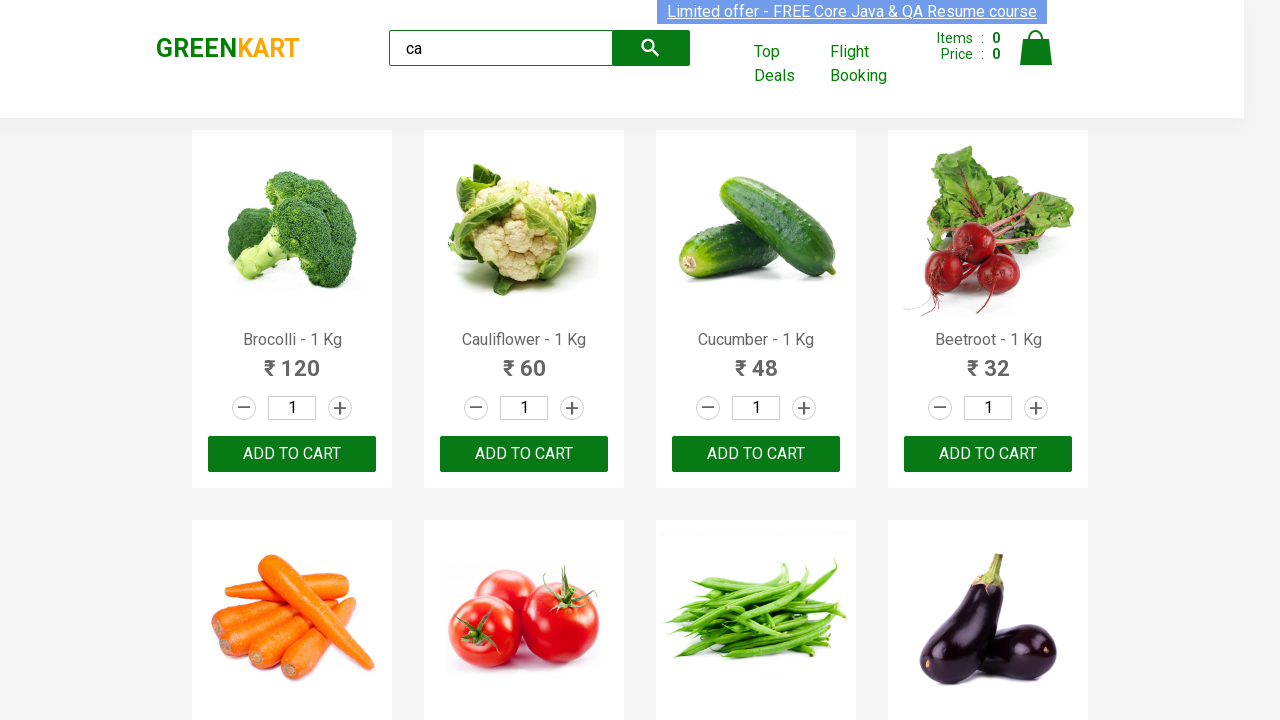

Waited for products to load
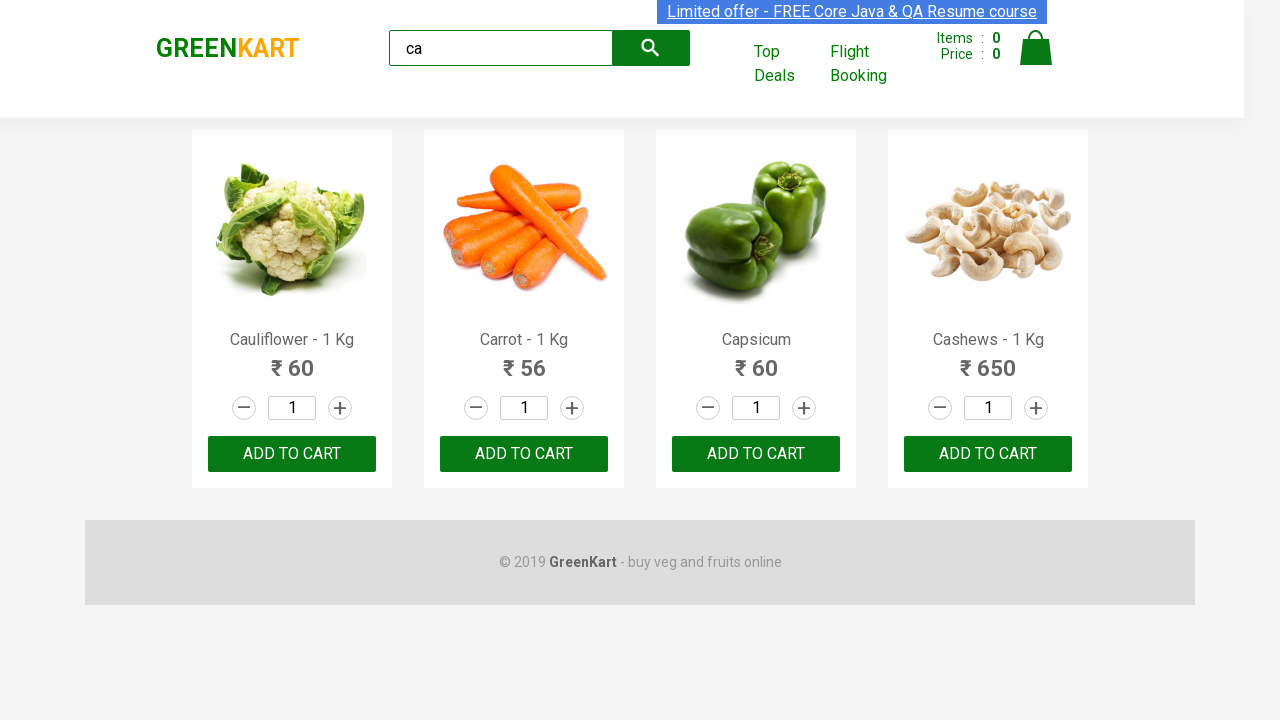

Verified 4 products are displayed
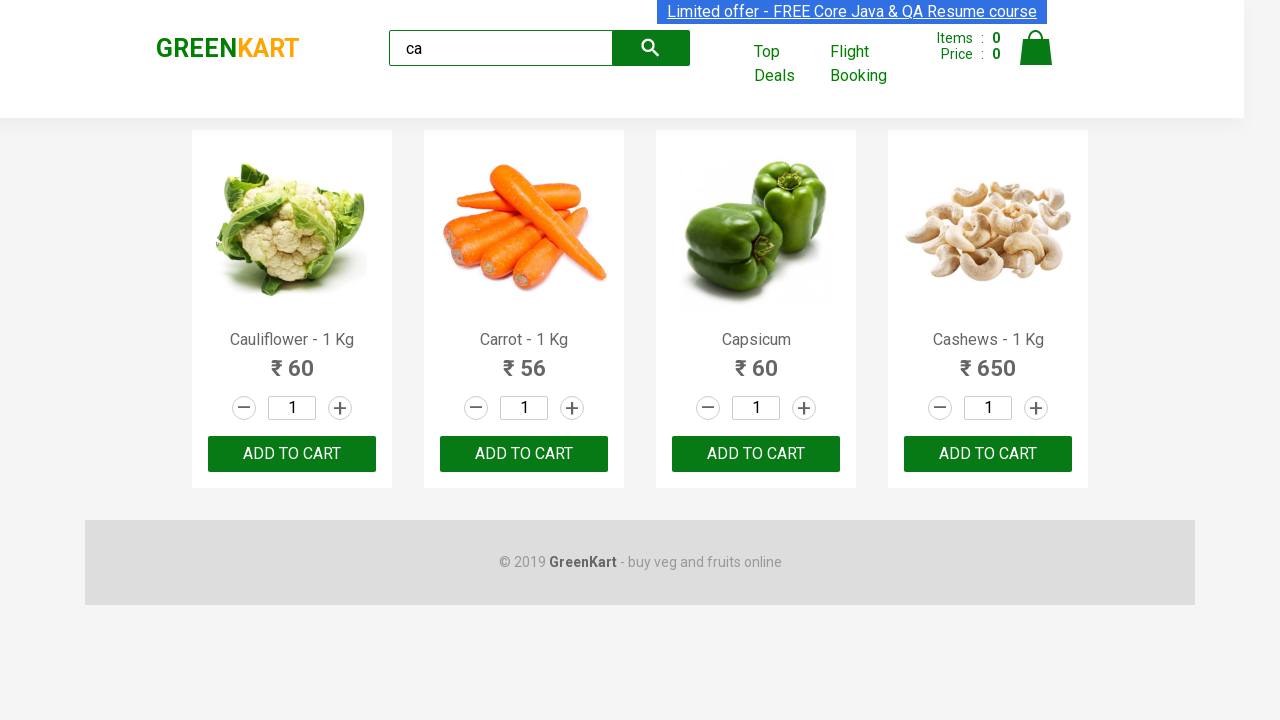

Clicked add to cart button on 3rd product at (756, 454) on :nth-child(3) > .product-action > button
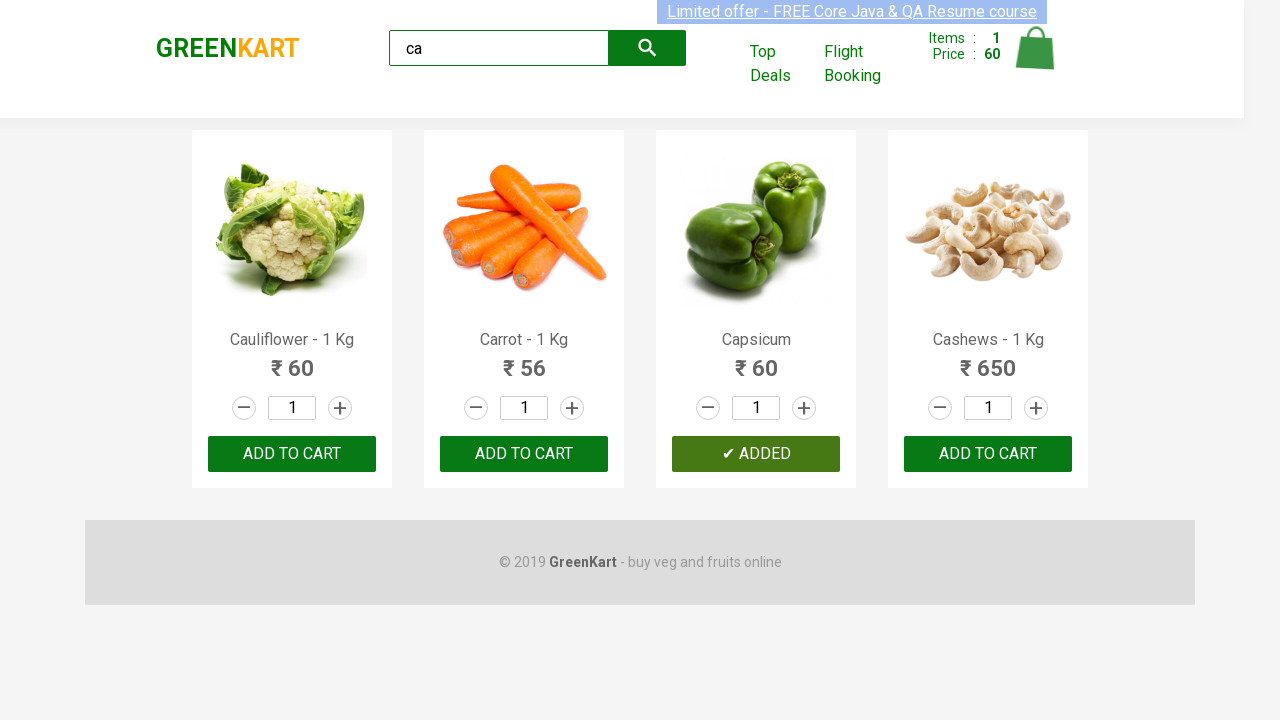

Found and clicked add to cart button for Cashews at (988, 454) on .products .product >> nth=3 >> button
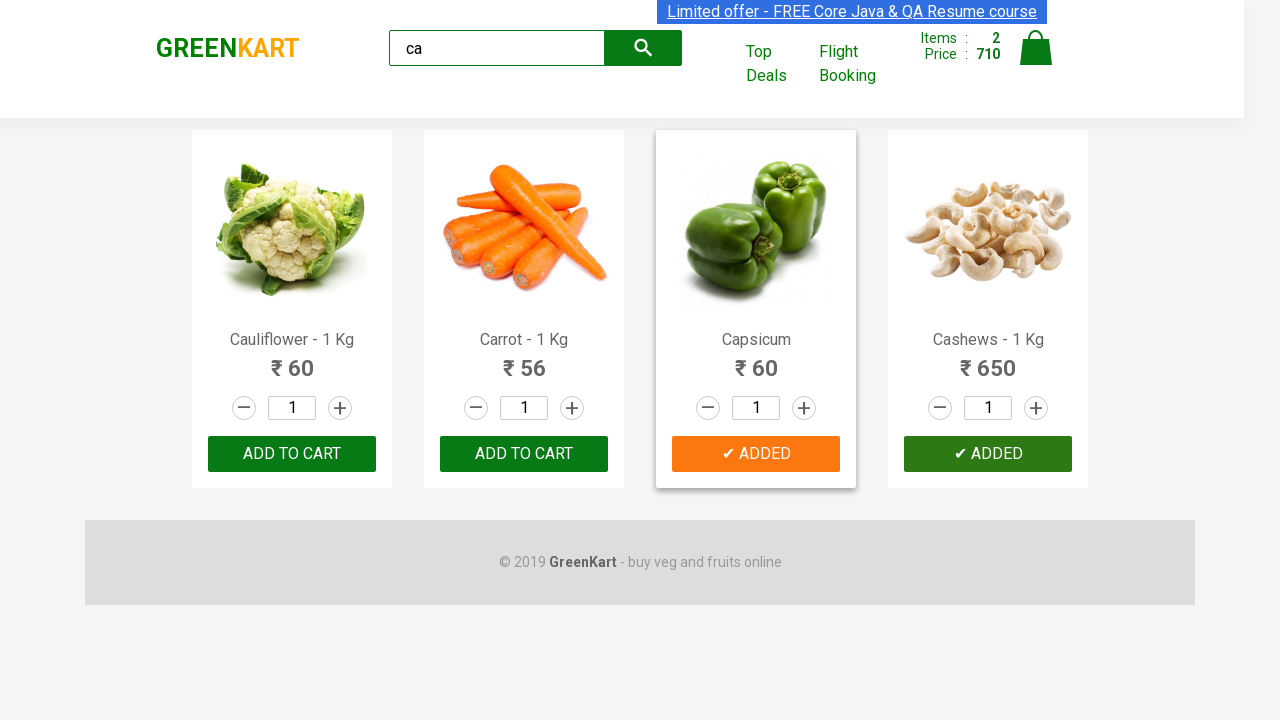

Verified brand name is 'GREENKART'
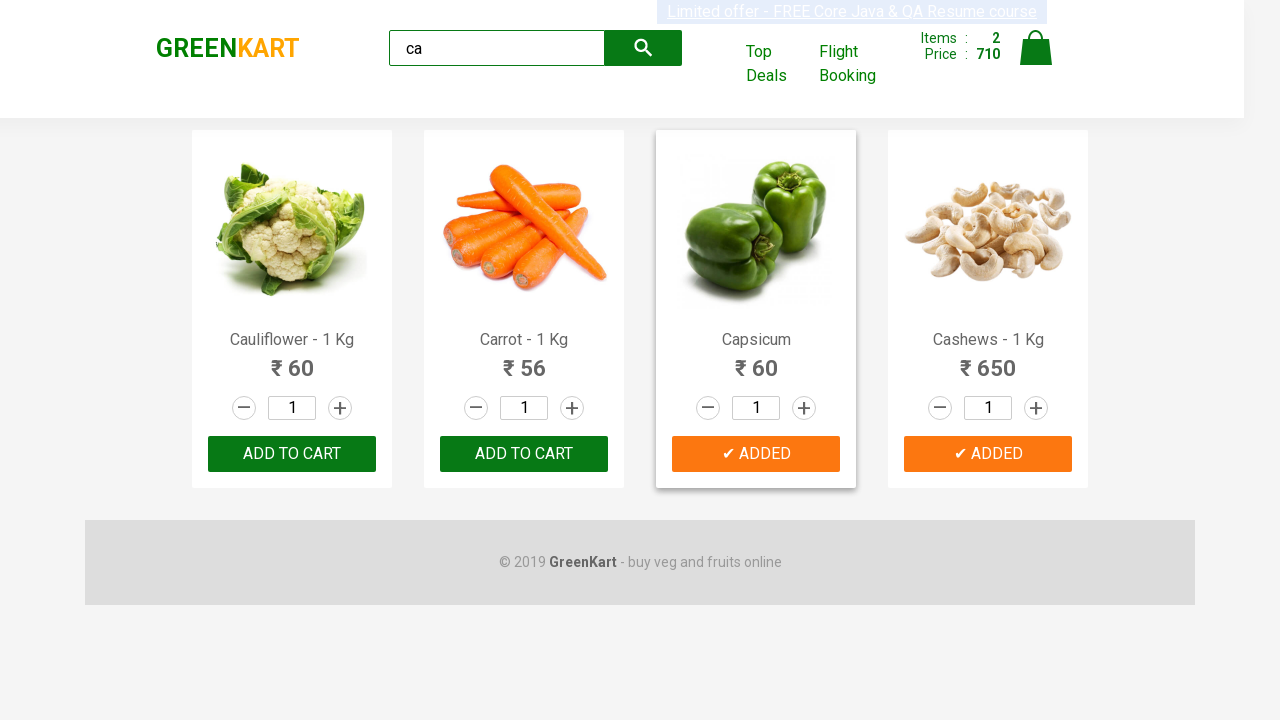

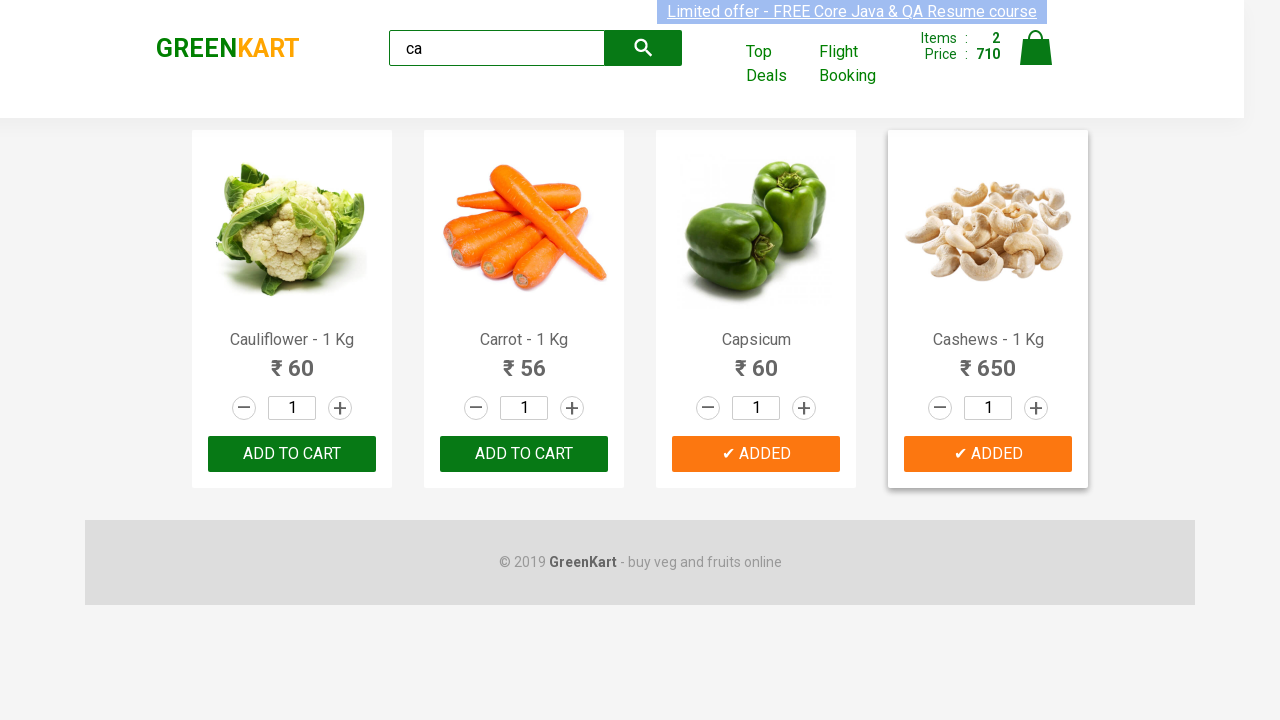